Tests clicking a button that triggers a JavaScript alert dialog, verifies the alert message, and accepts it

Starting URL: https://demoqa.com/alerts

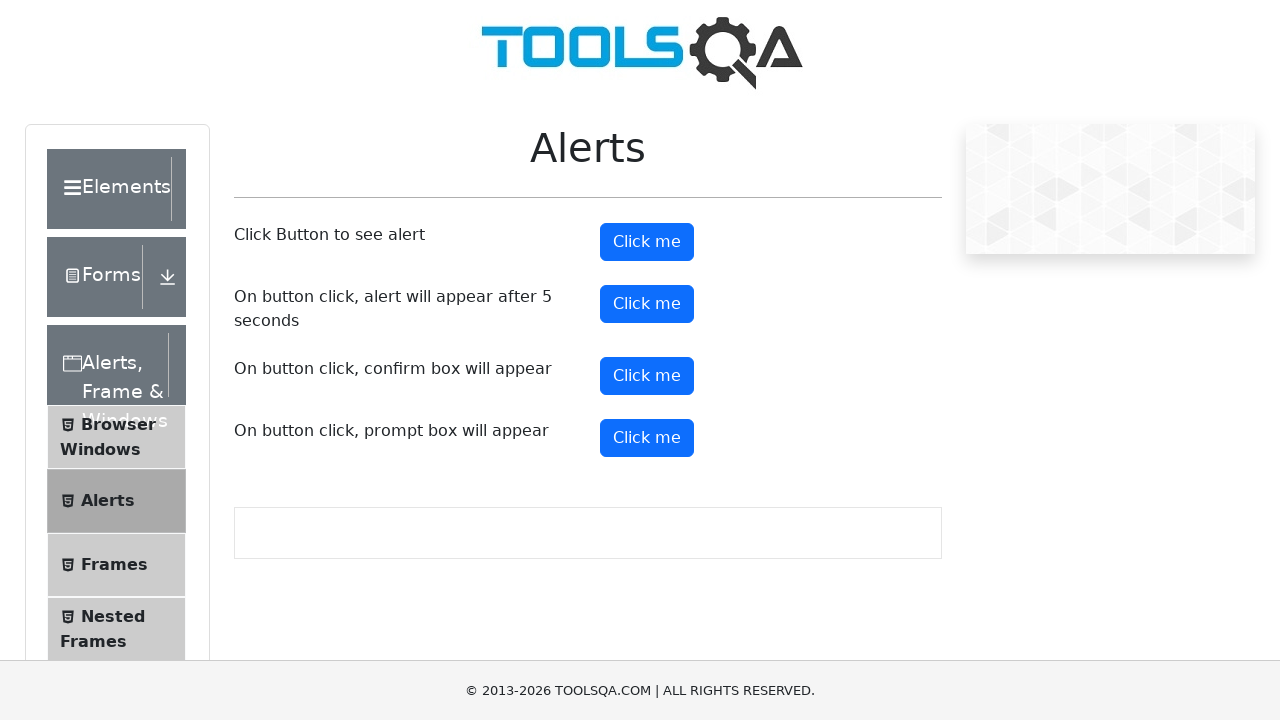

Set up handler to accept alert dialog
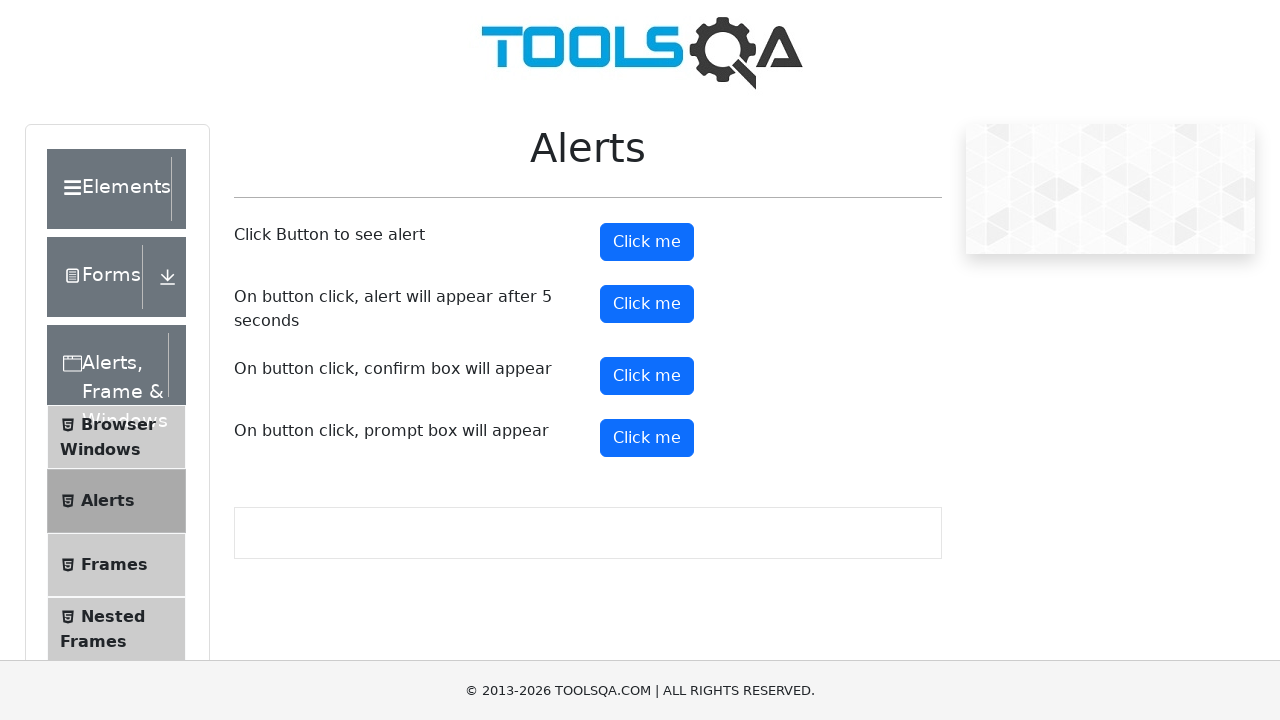

Clicked alert button to trigger JavaScript alert dialog at (647, 242) on #alertButton >> nth=0
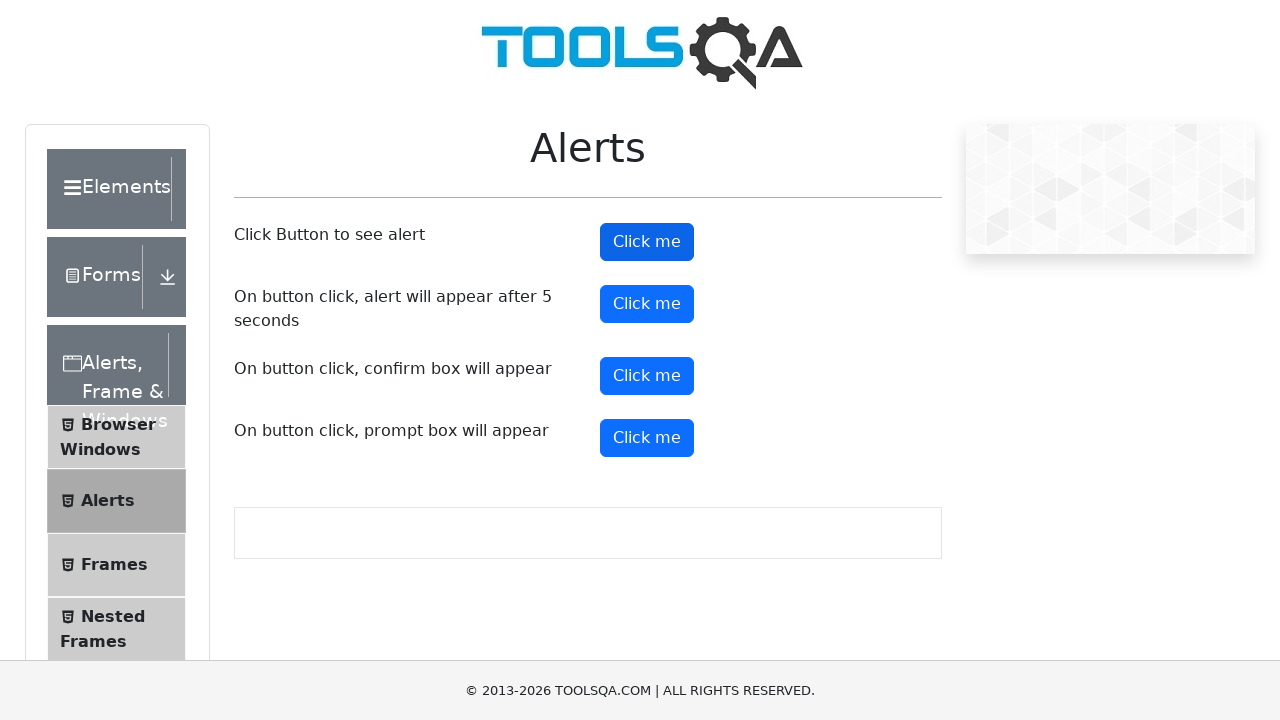

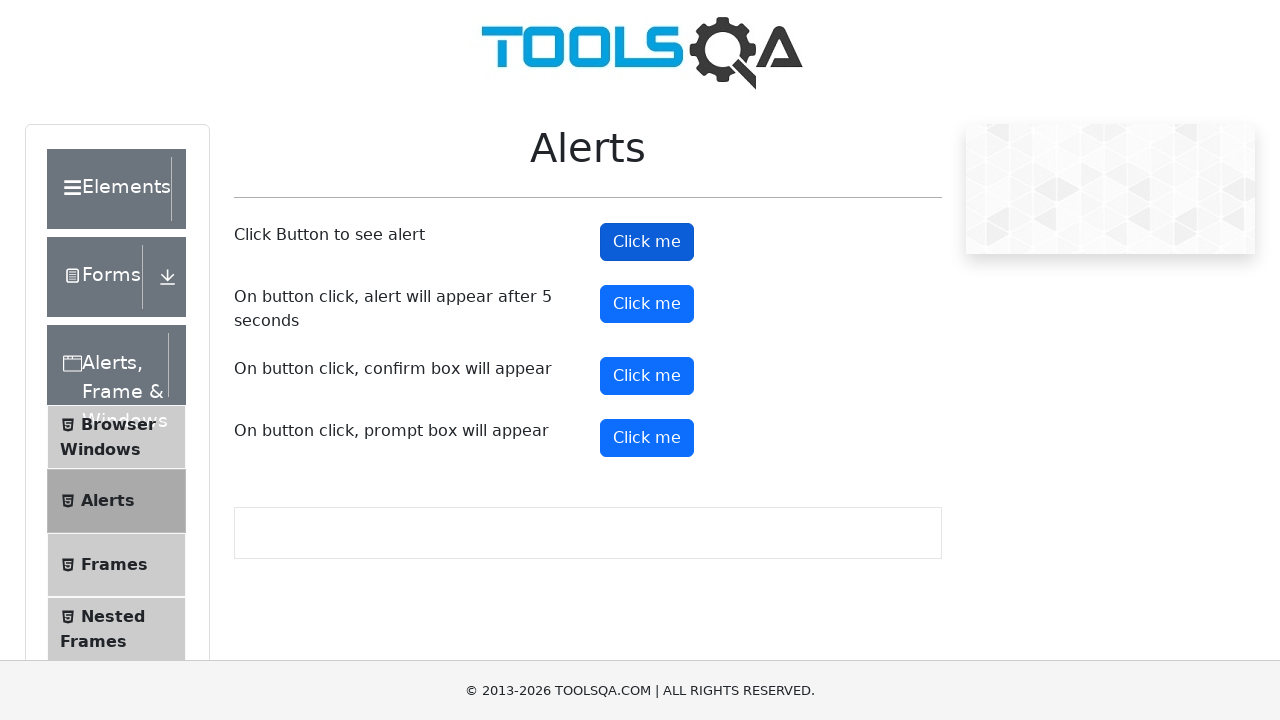